Clicks on the Start link in footer and verifies navigation to the main page

Starting URL: https://www.99-bottles-of-beer.net/

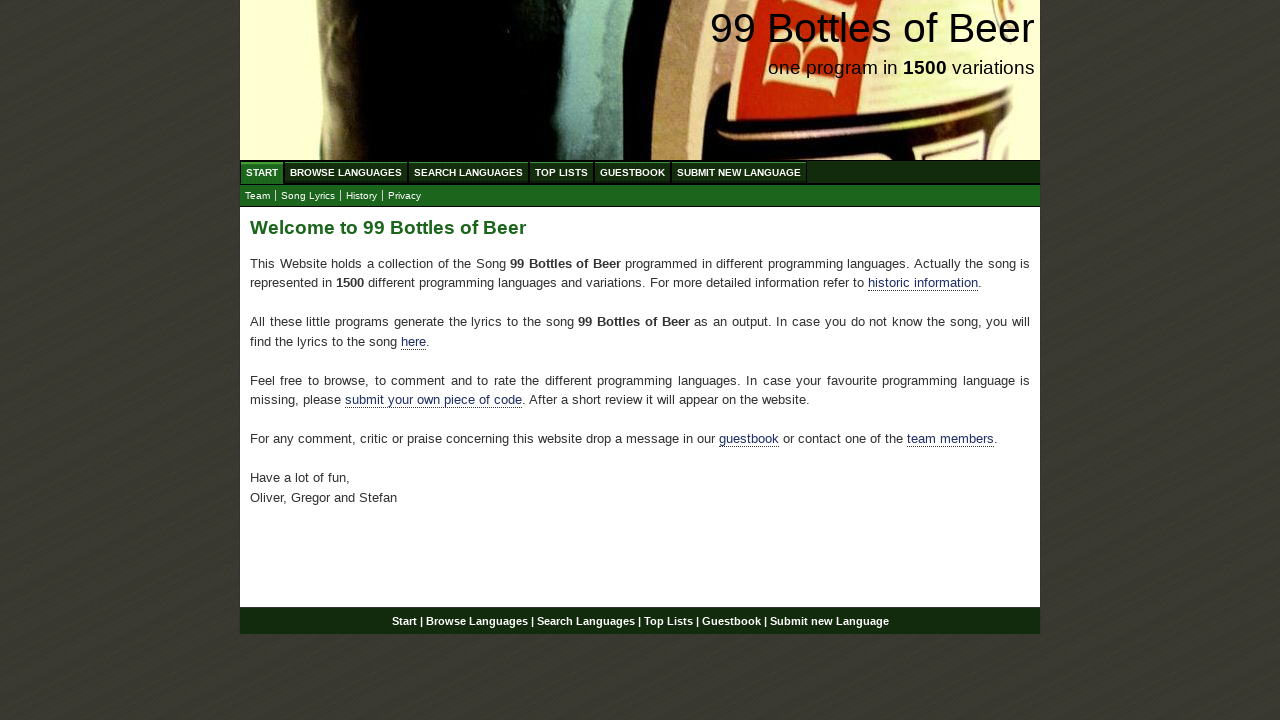

Clicked Start link in footer at (404, 621) on xpath=//div[@id='footer']//a[@href='/']
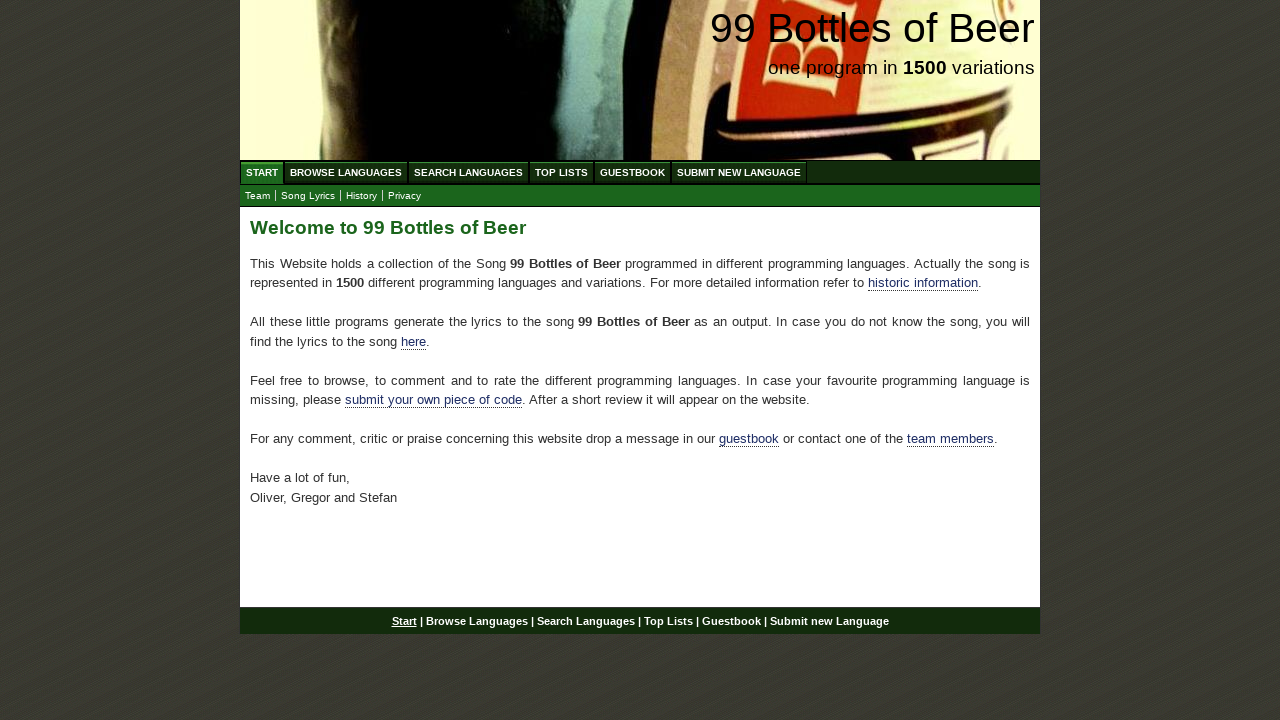

Verified navigation to main page
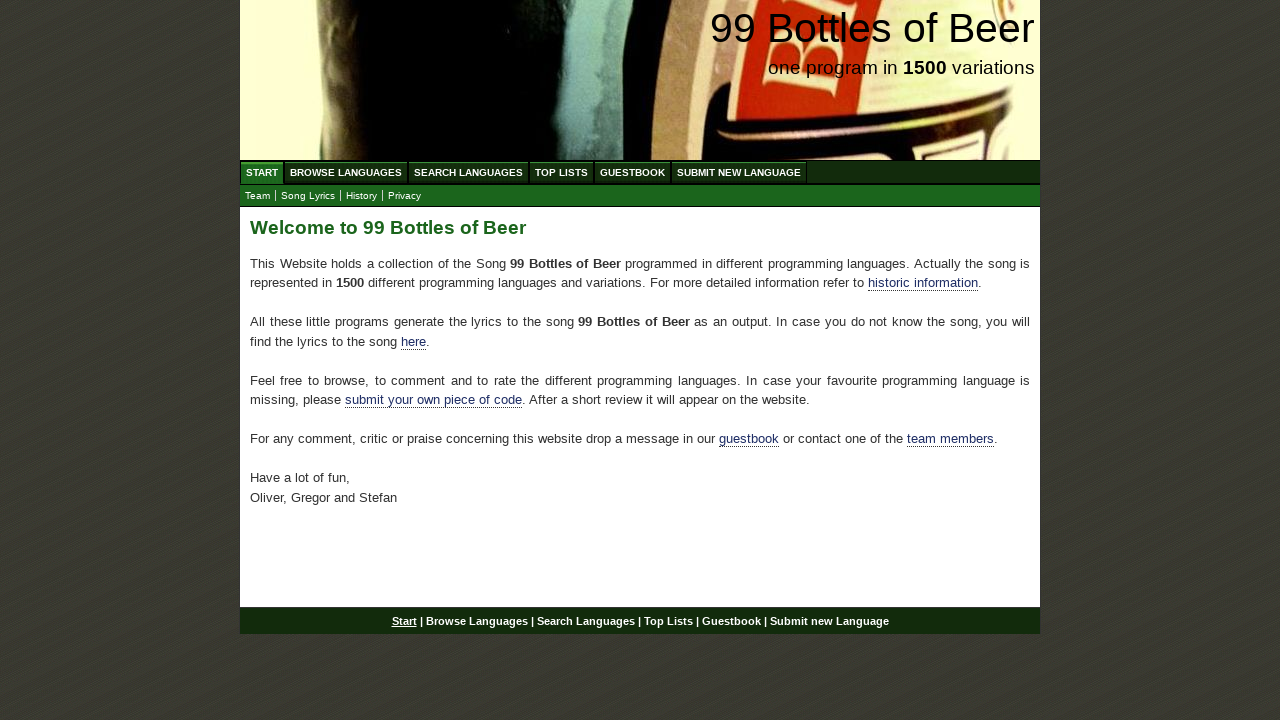

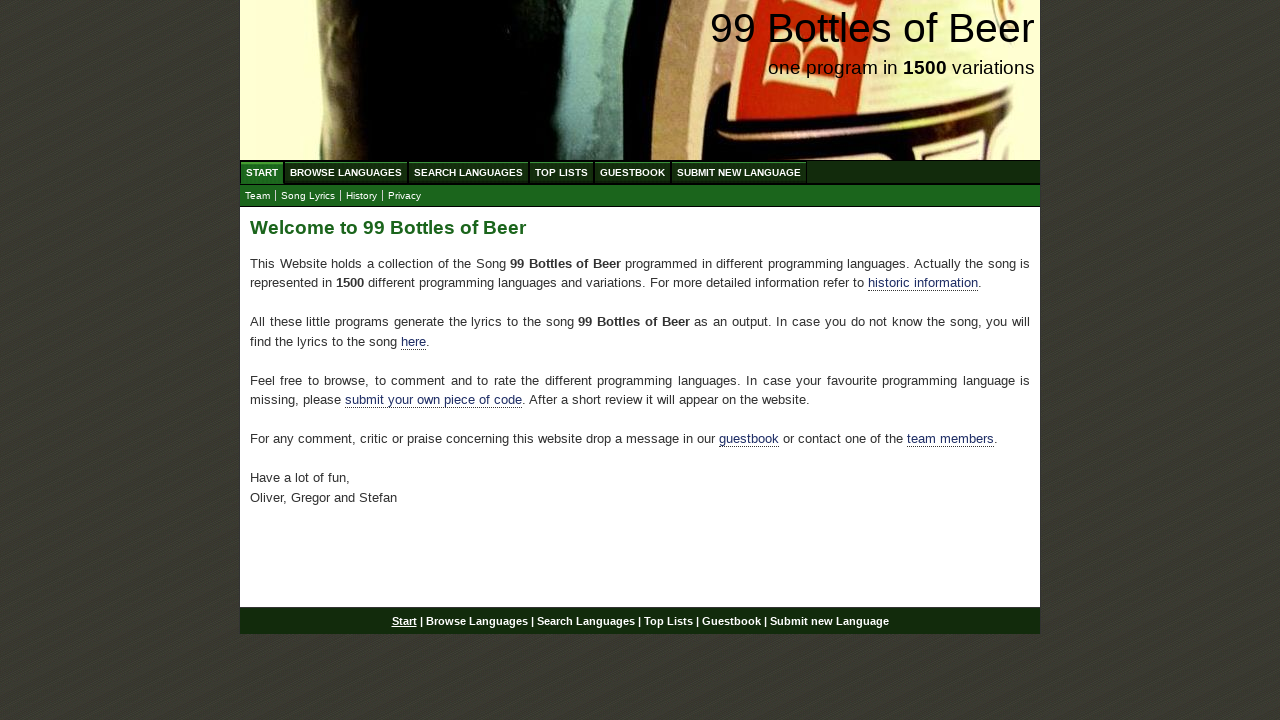